Tests selectable list items by clicking all items in the vertical list container

Starting URL: https://demoqa.com/selectable

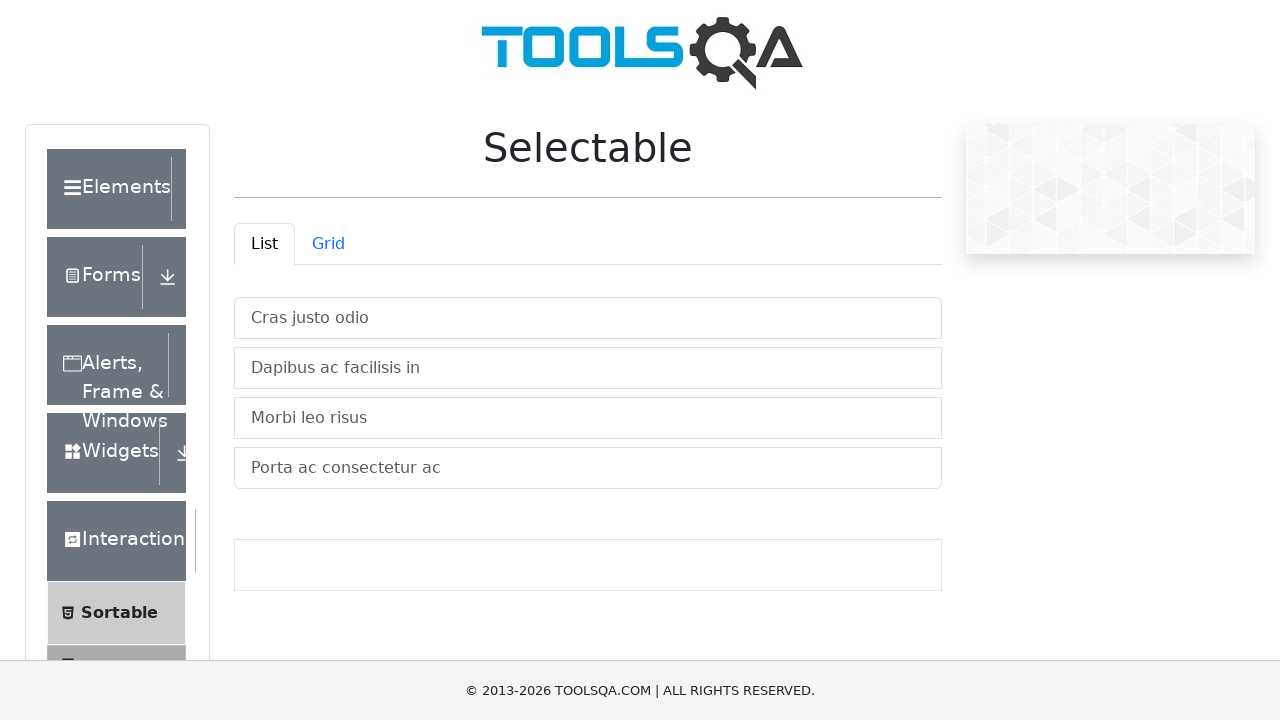

Waited for page to load
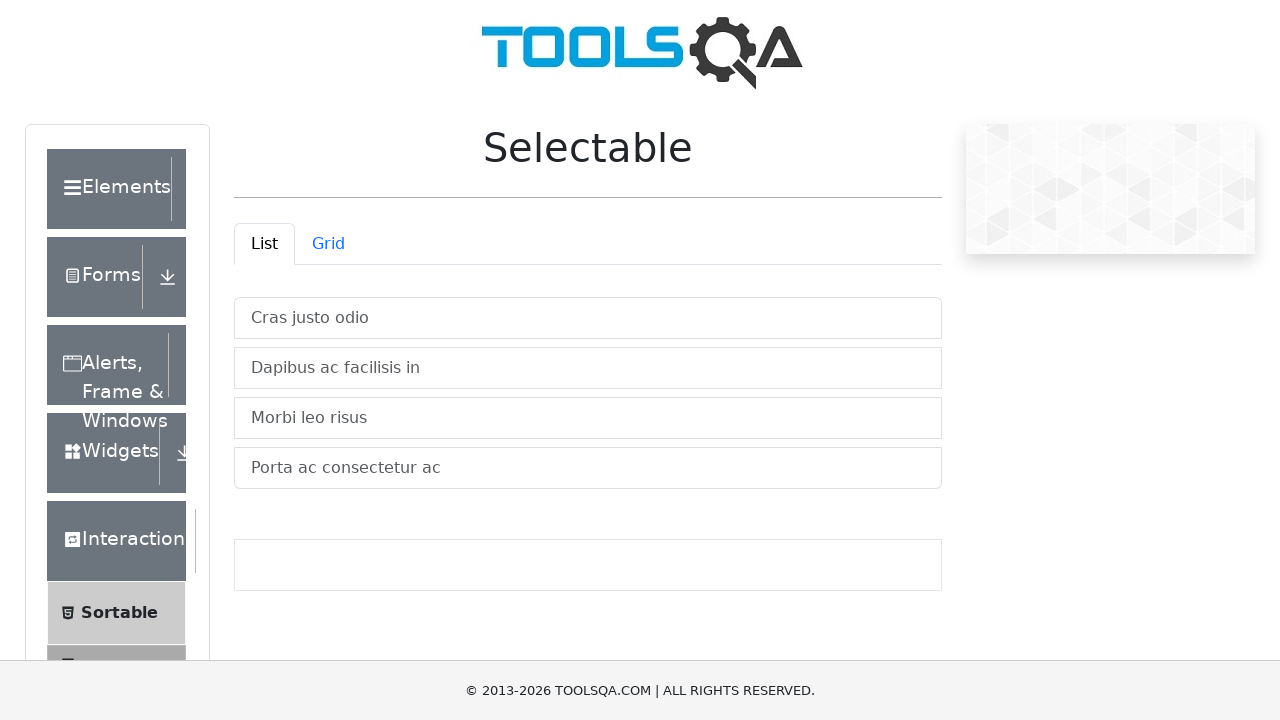

Retrieved all list items from vertical list container
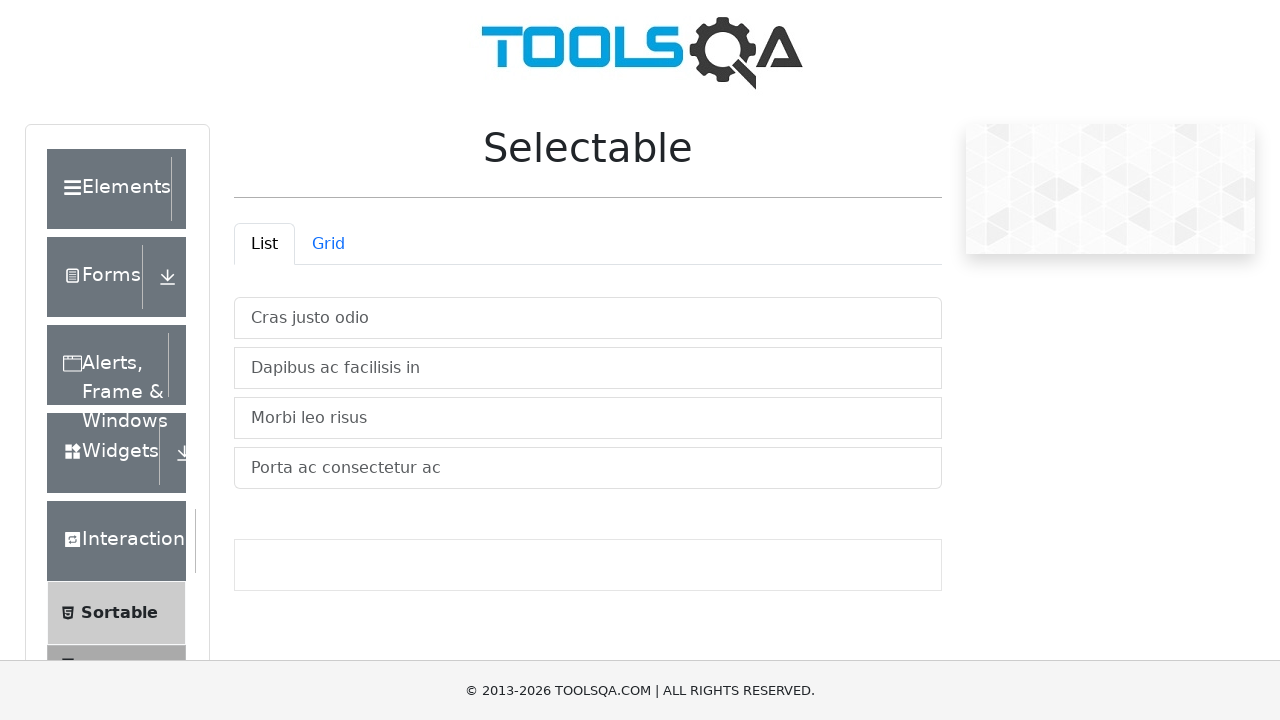

Clicked a selectable list item at (588, 318) on #verticalListContainer li >> nth=0
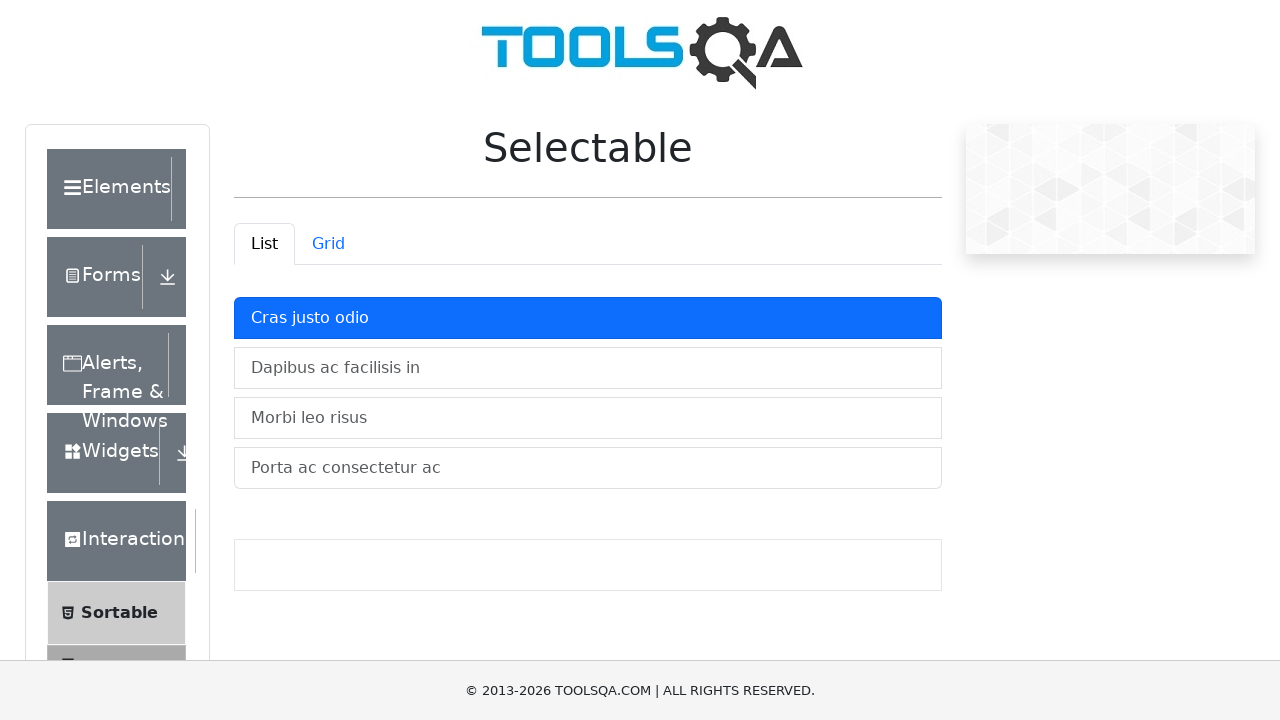

Clicked a selectable list item at (588, 368) on #verticalListContainer li >> nth=1
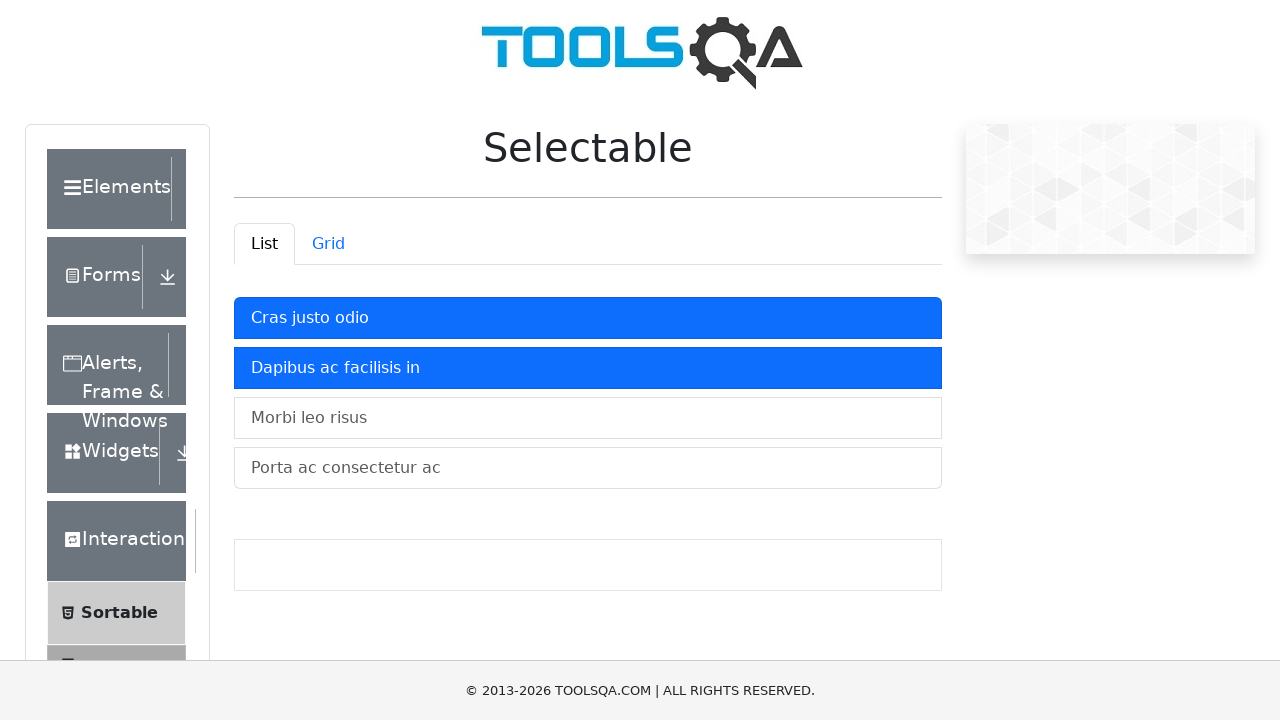

Clicked a selectable list item at (588, 418) on #verticalListContainer li >> nth=2
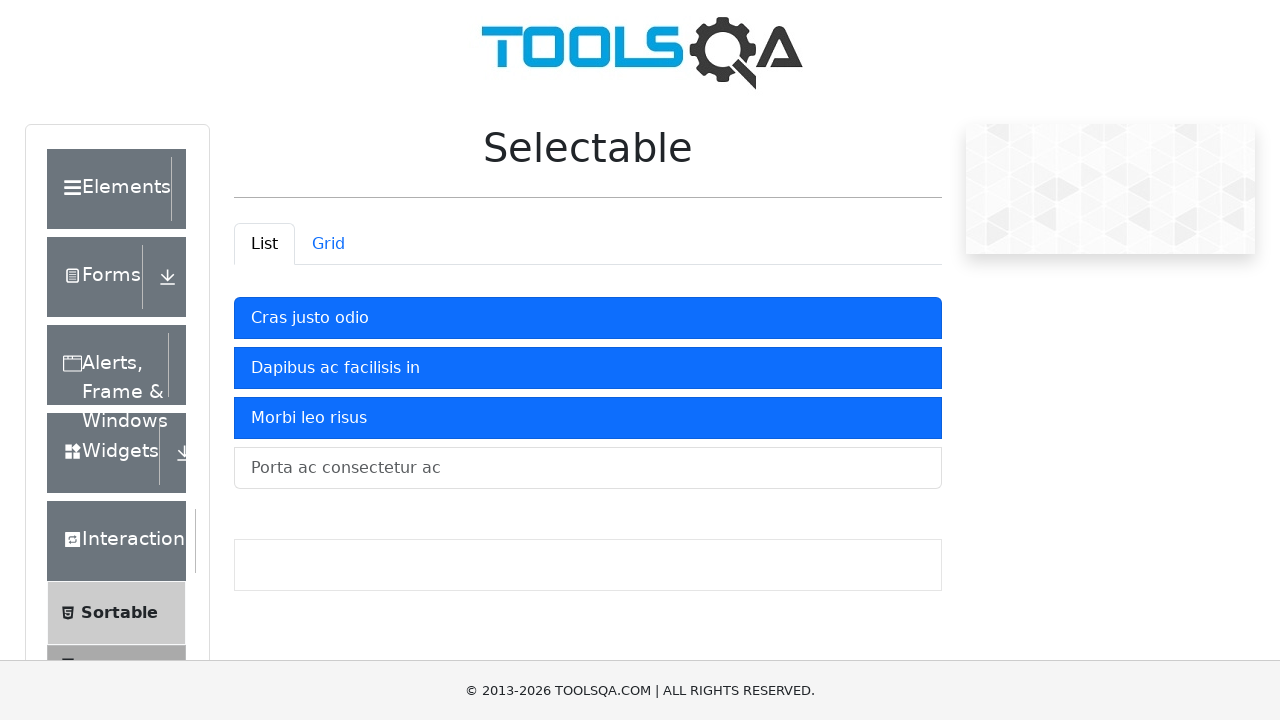

Clicked a selectable list item at (588, 468) on #verticalListContainer li >> nth=3
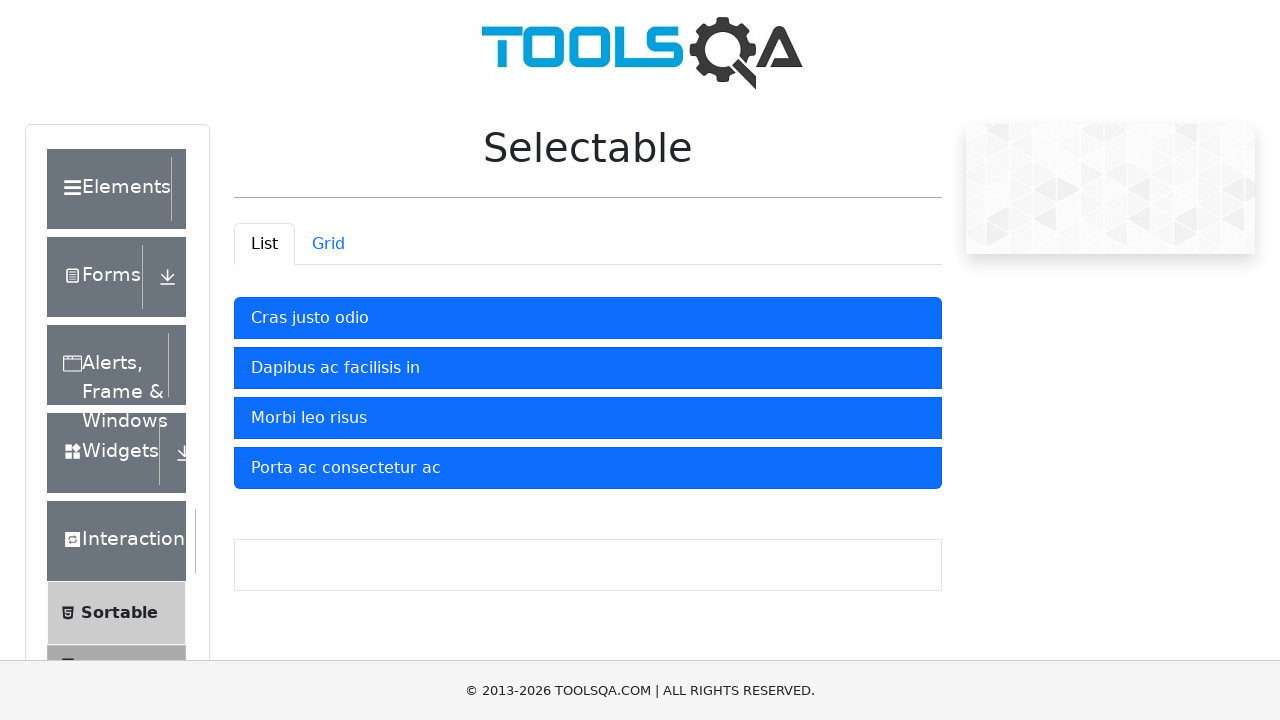

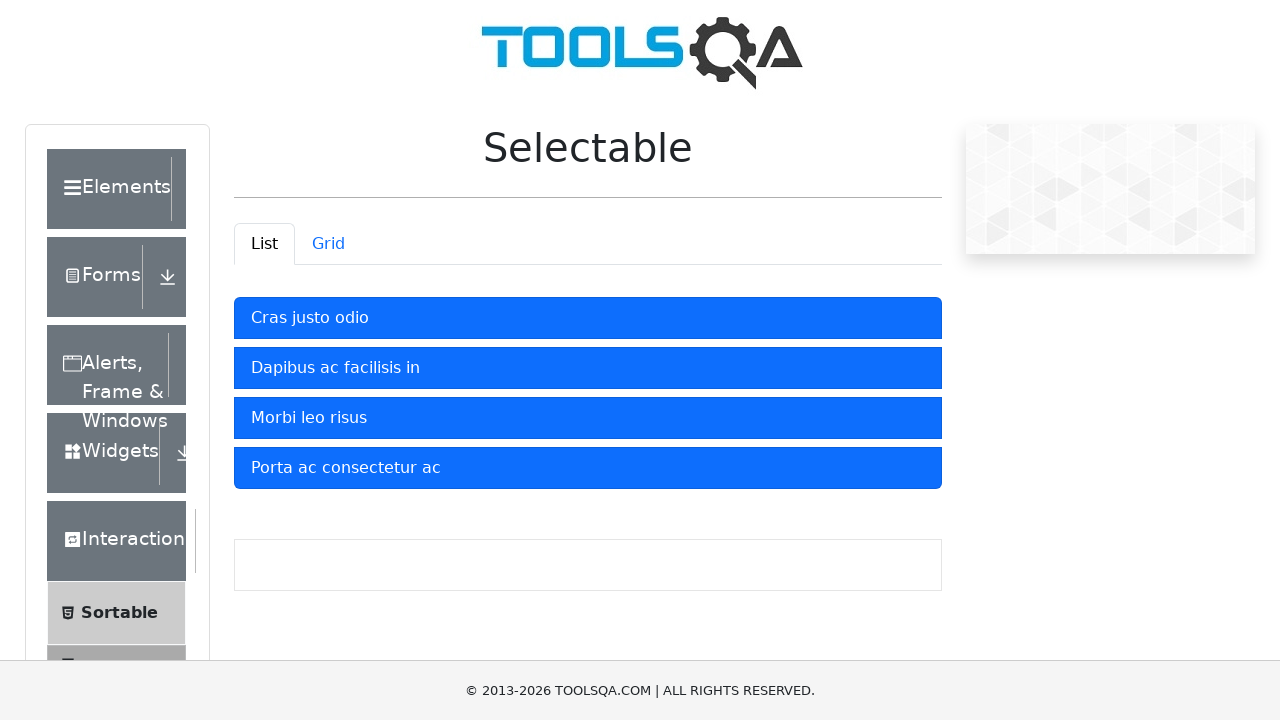